Tests adding todo items by creating two items and verifying they appear in the list

Starting URL: https://demo.playwright.dev/todomvc

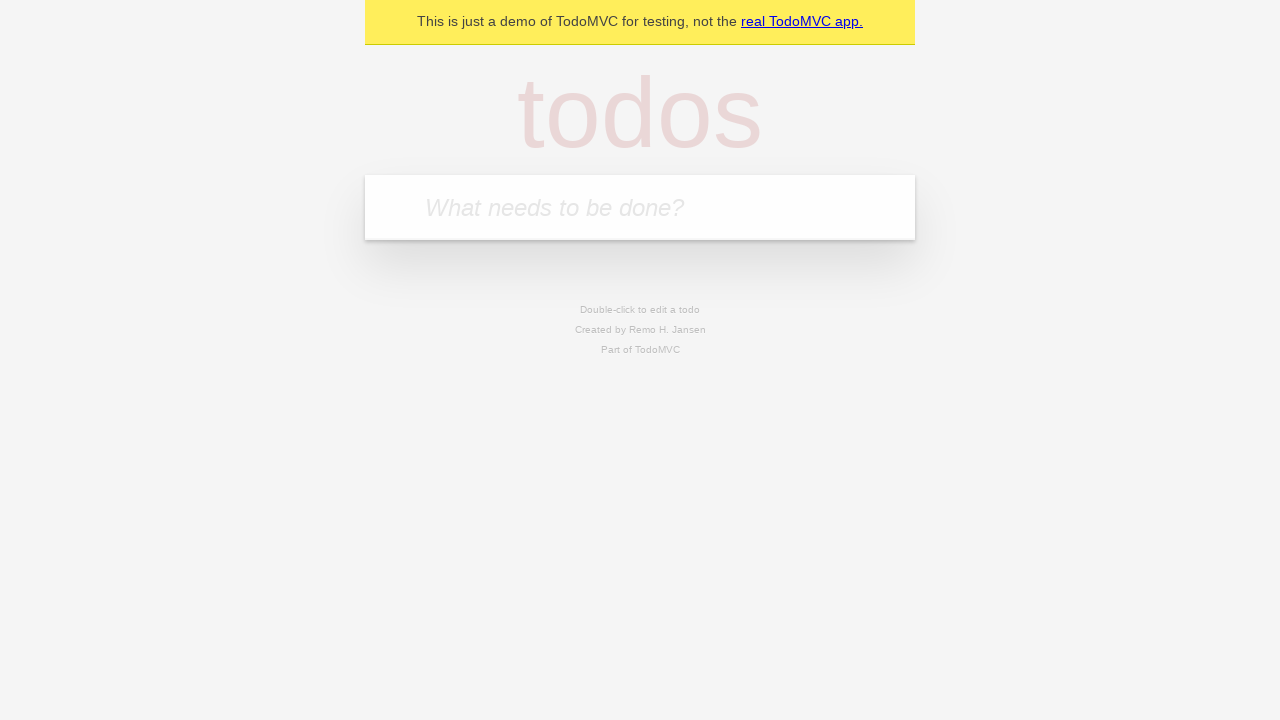

Filled new todo input with 'buy some cheese' on .new-todo
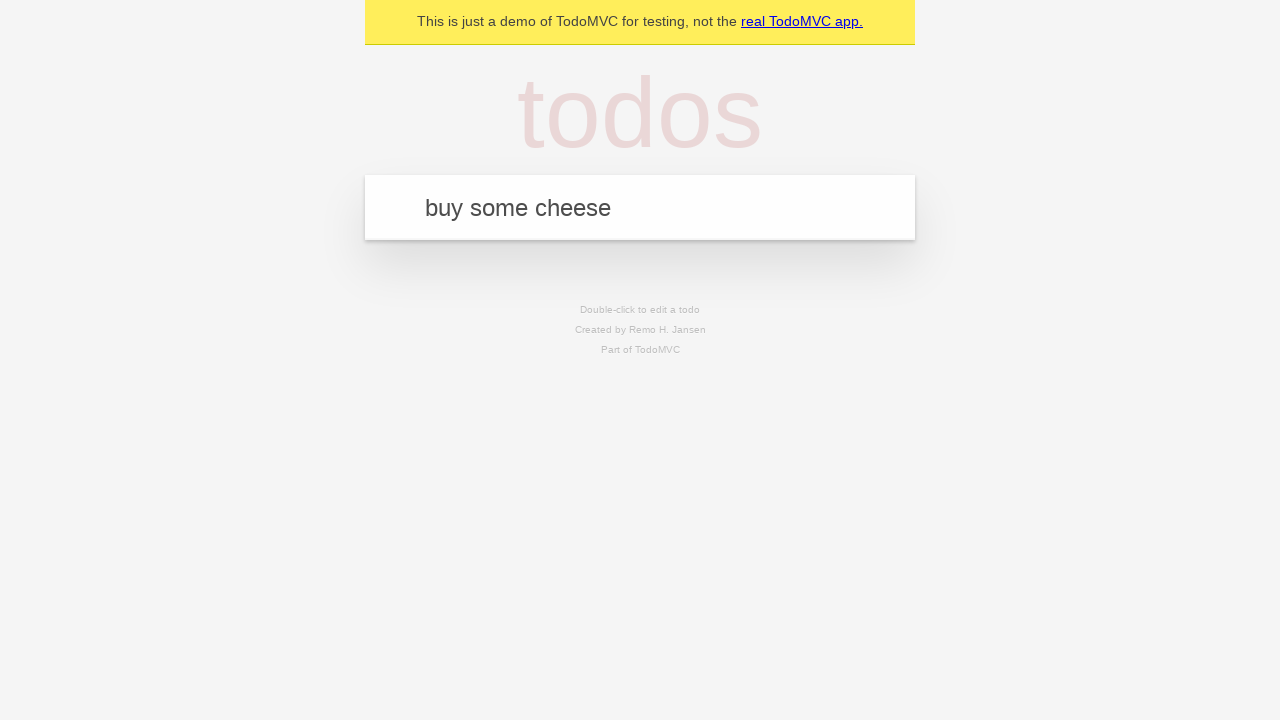

Pressed Enter to create first todo item on .new-todo
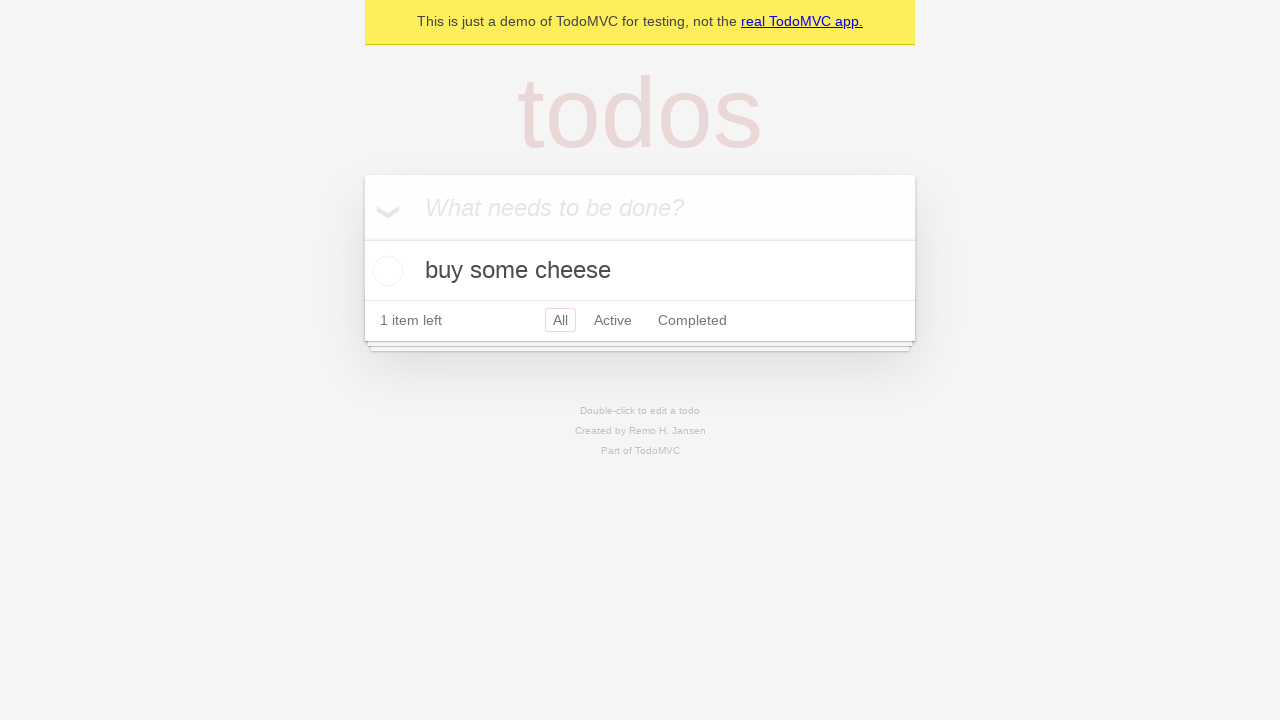

First todo item appeared in the list
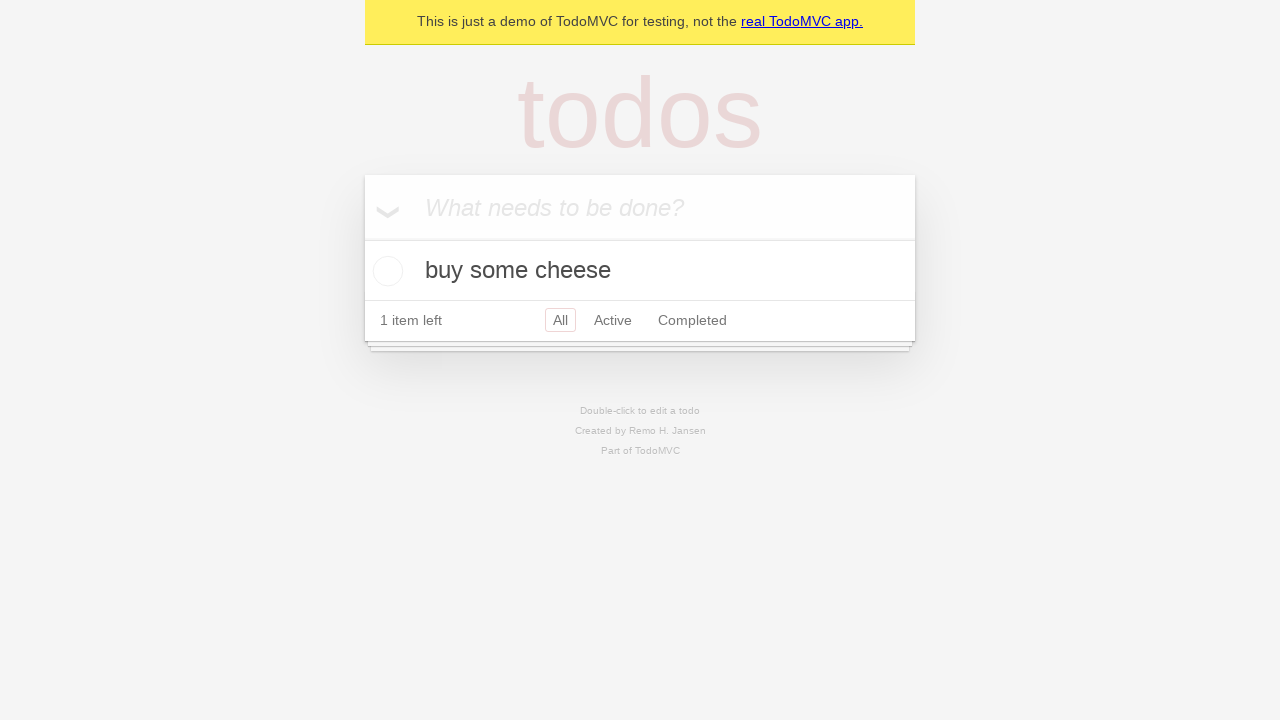

Filled new todo input with 'feed the cat' on .new-todo
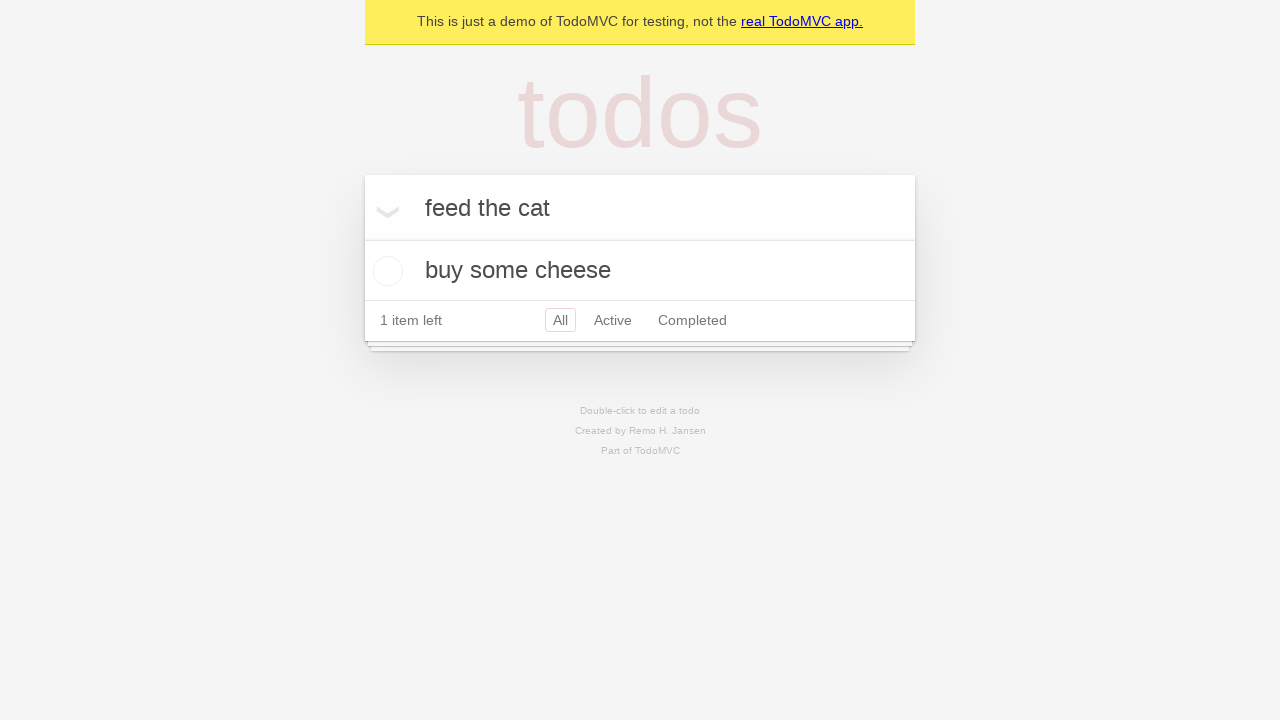

Pressed Enter to create second todo item on .new-todo
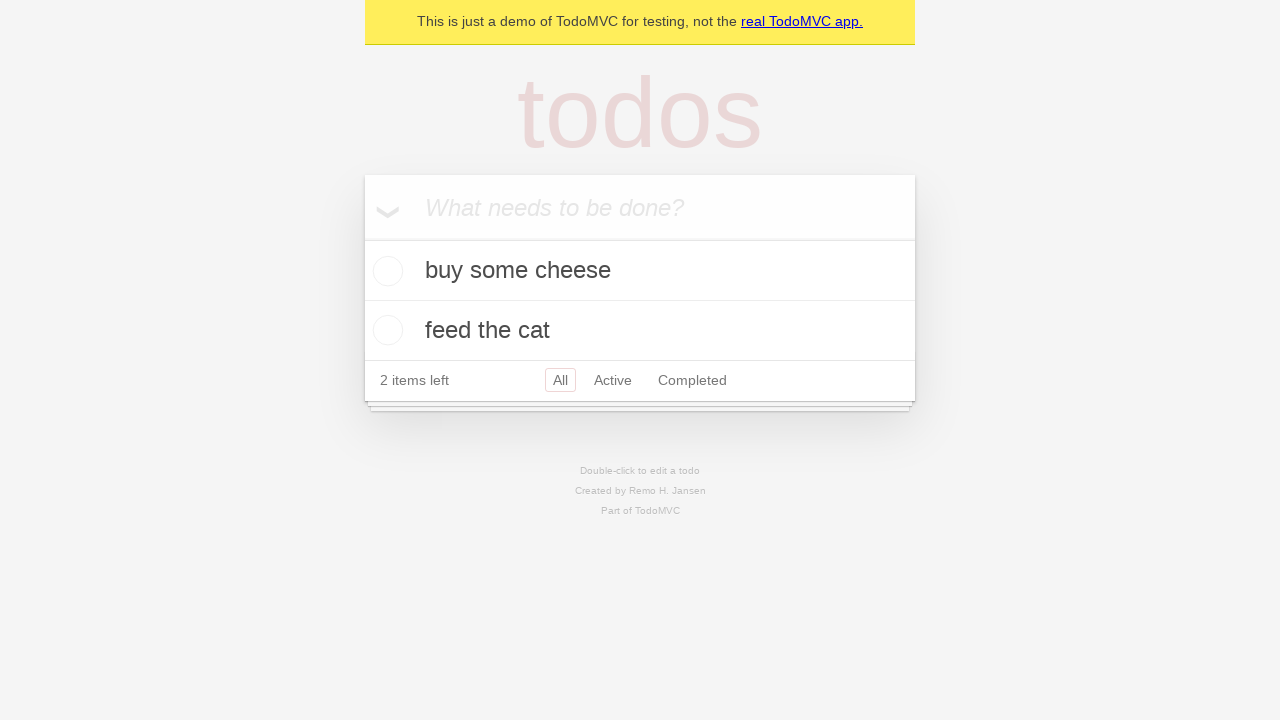

Second todo item appeared in the list
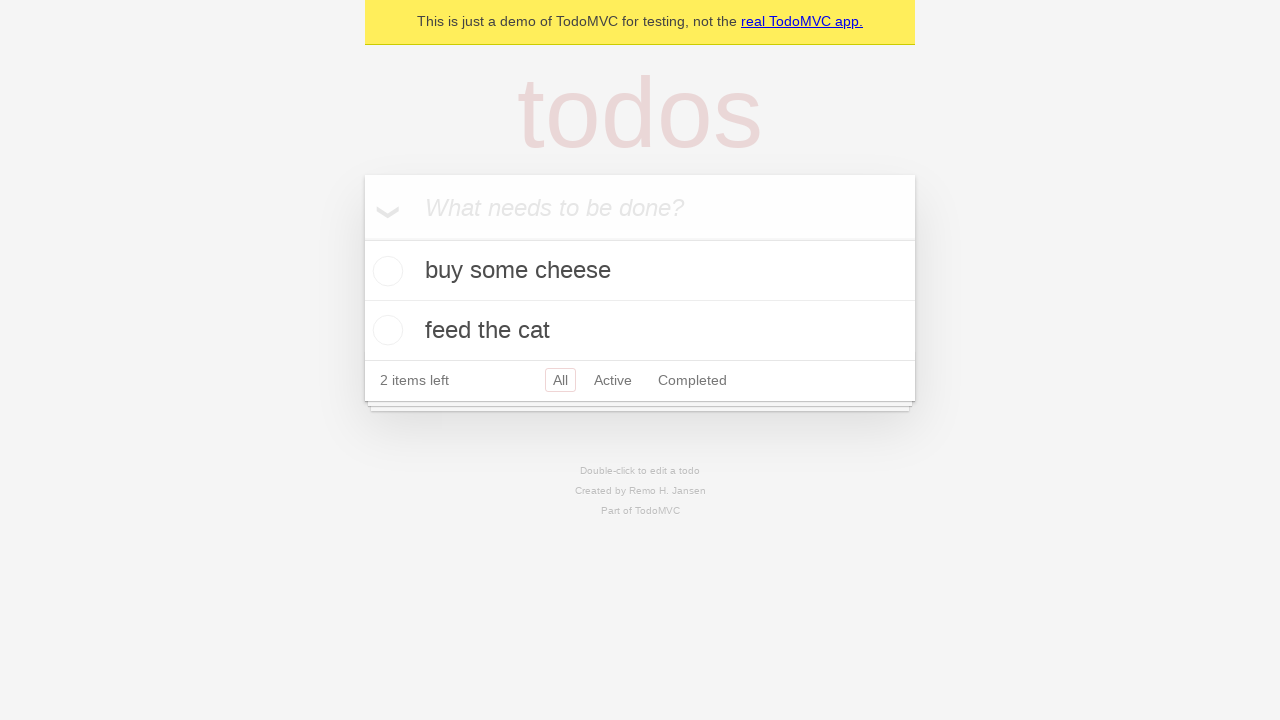

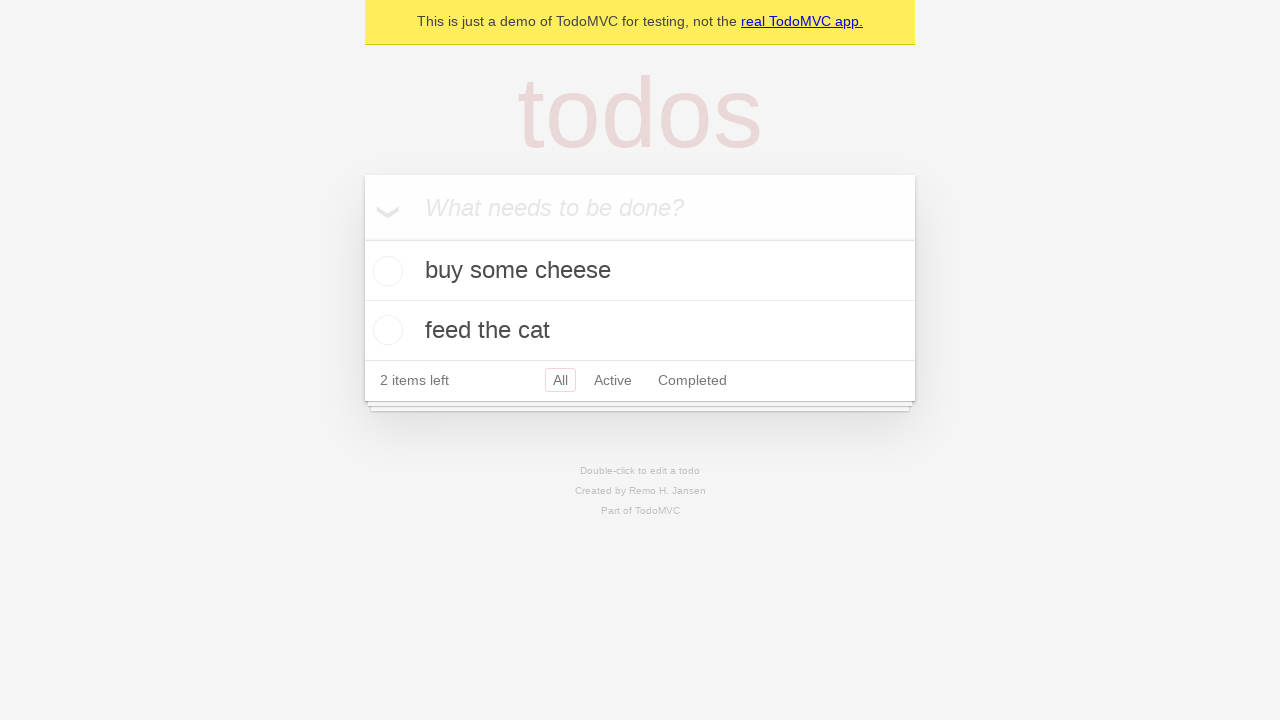